Tests dynamic properties page by waiting for and clicking a button that becomes visible after a delay

Starting URL: https://demoqa.com/dynamic-properties

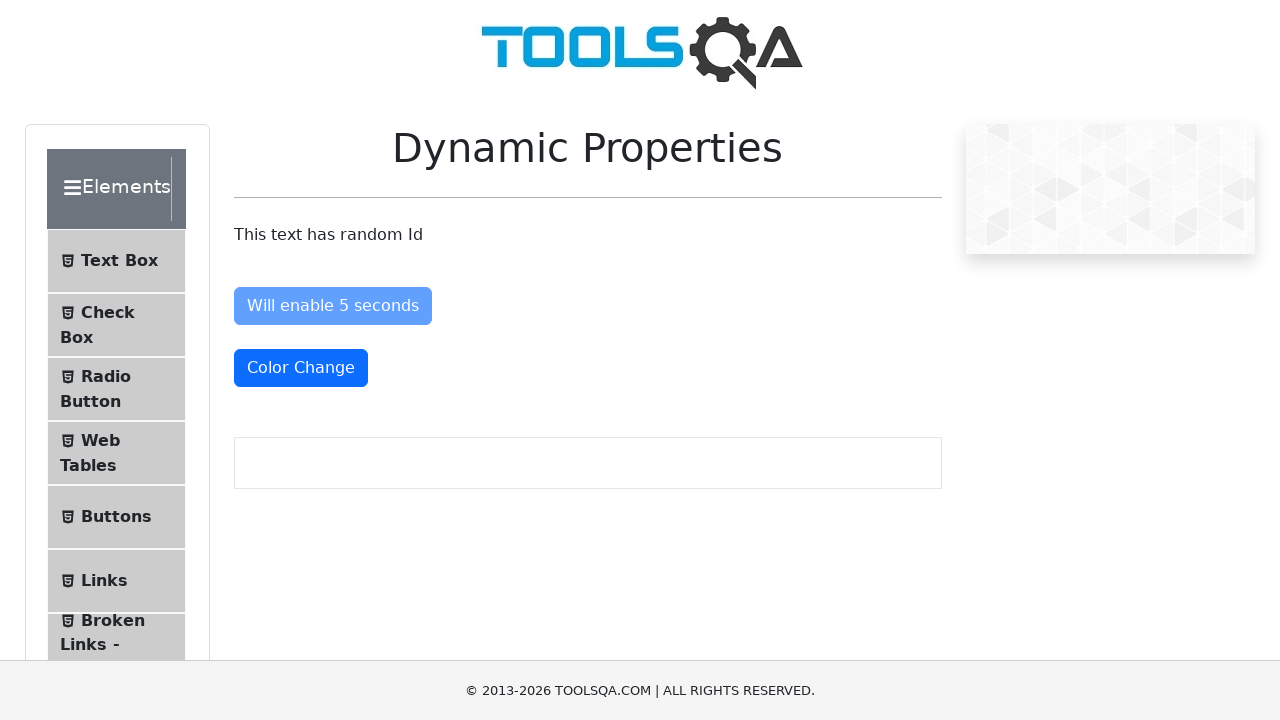

Navigated to dynamic properties page
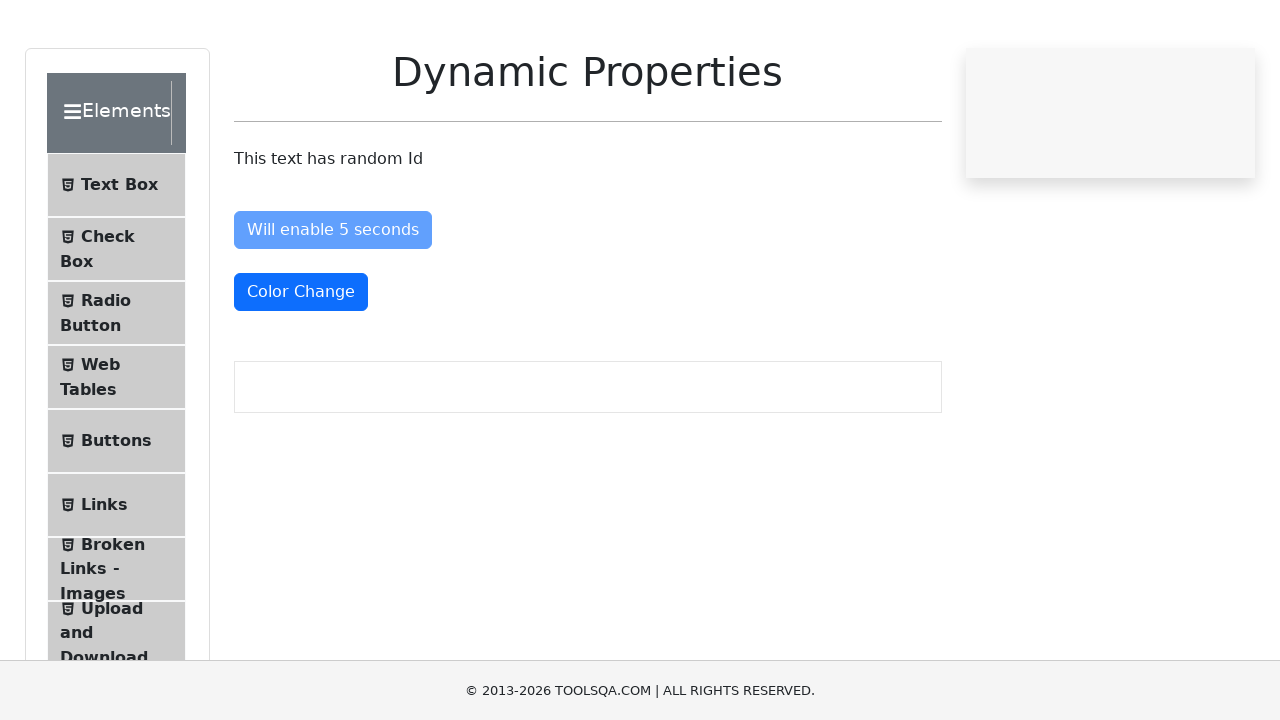

Waited for 'Visible After 5 Seconds' button to appear
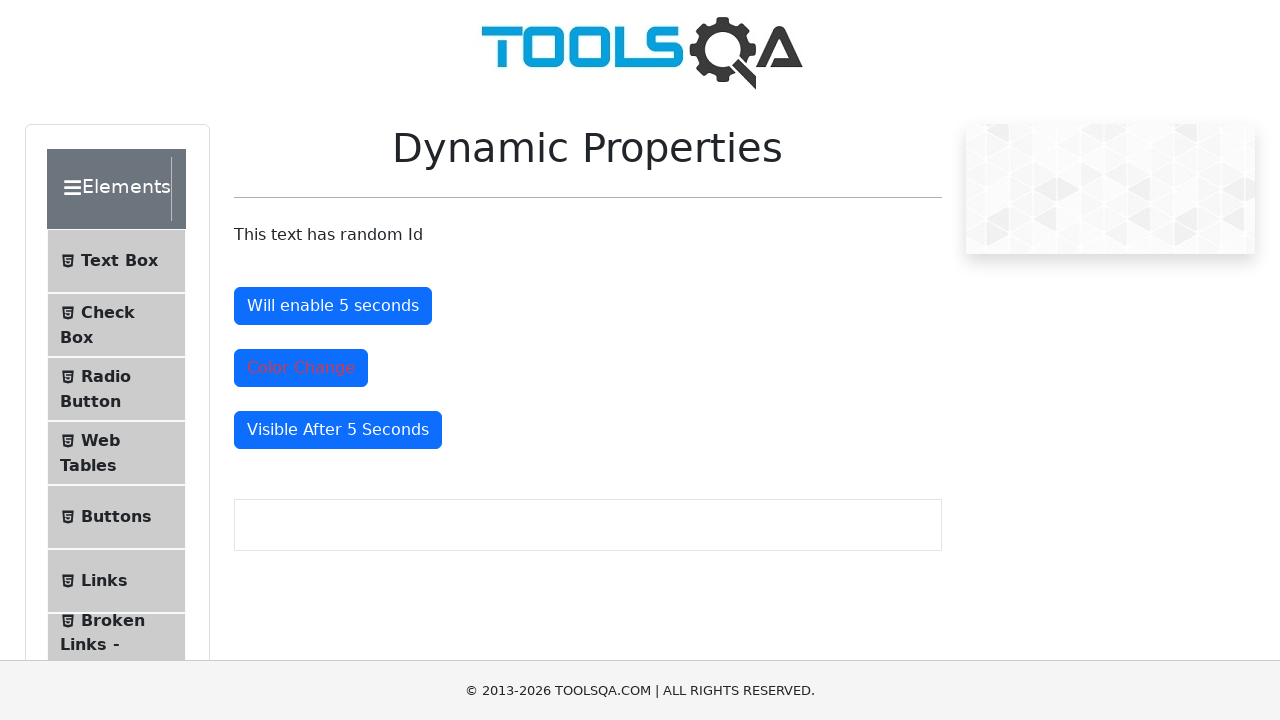

Clicked the 'Visible After 5 Seconds' button at (338, 430) on #visibleAfter
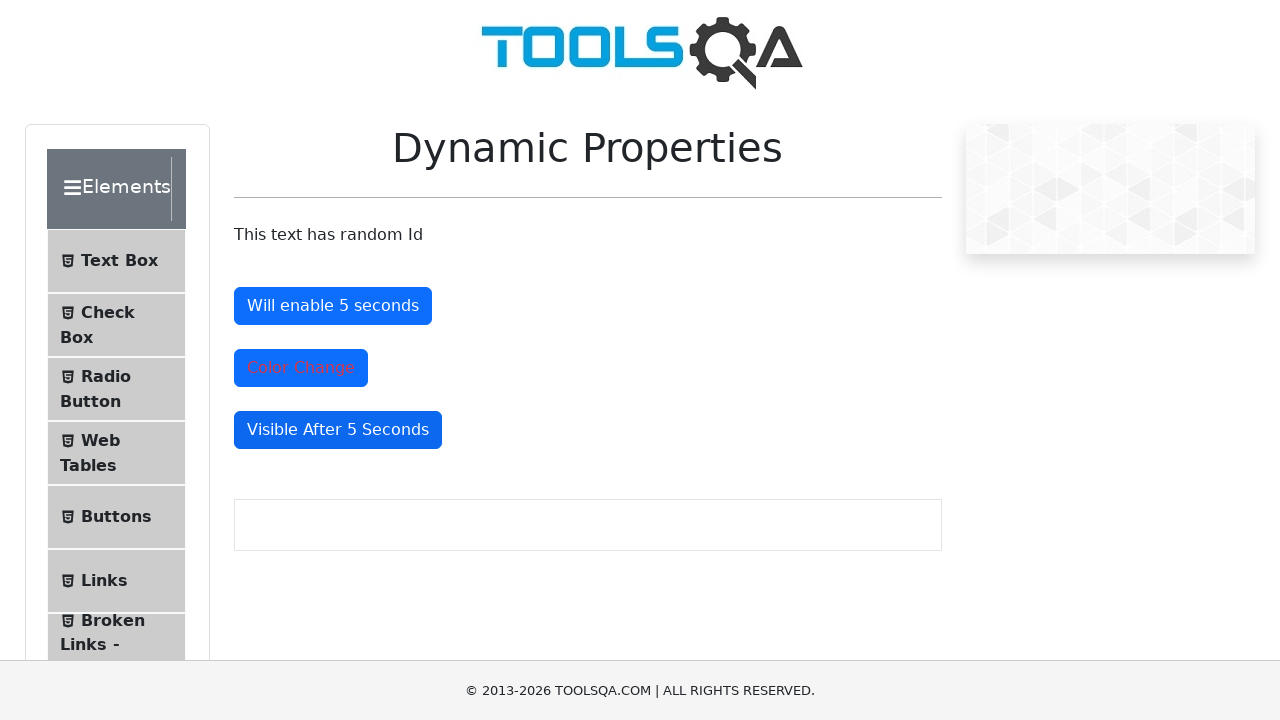

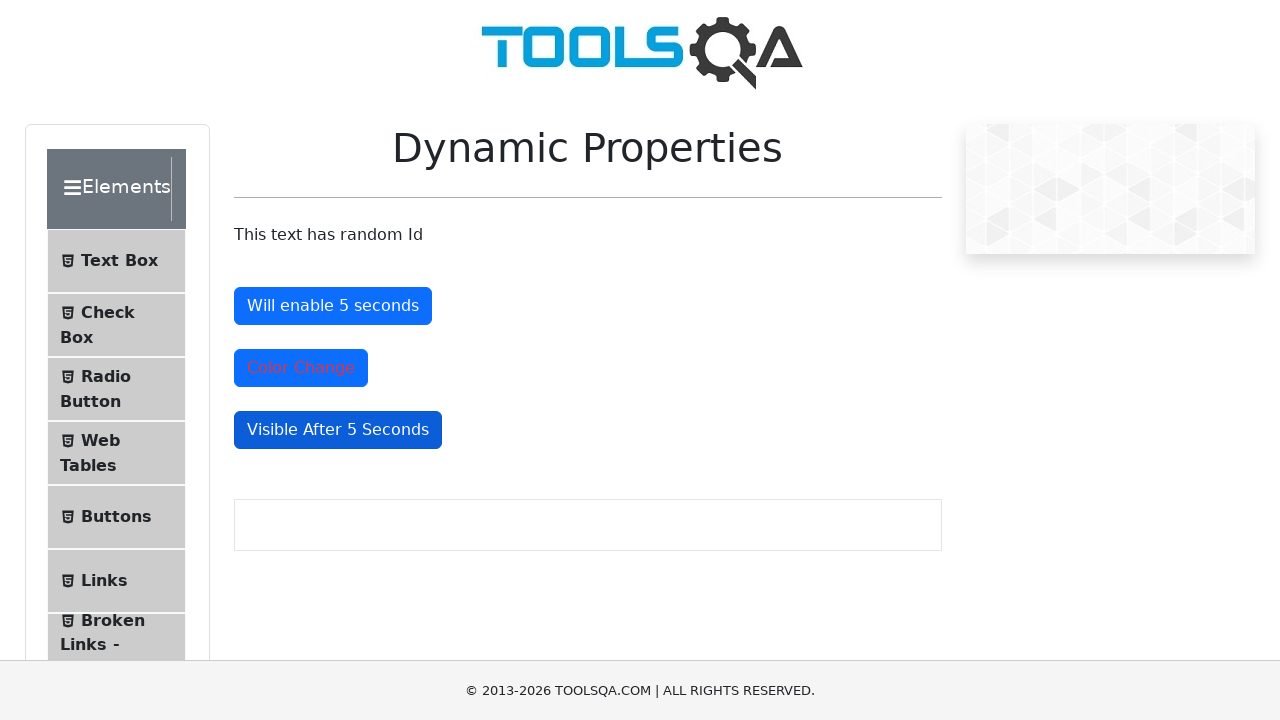